Tests horizontal slider interaction by clicking and dragging the slider control to change its value

Starting URL: http://the-internet.herokuapp.com/horizontal_slider

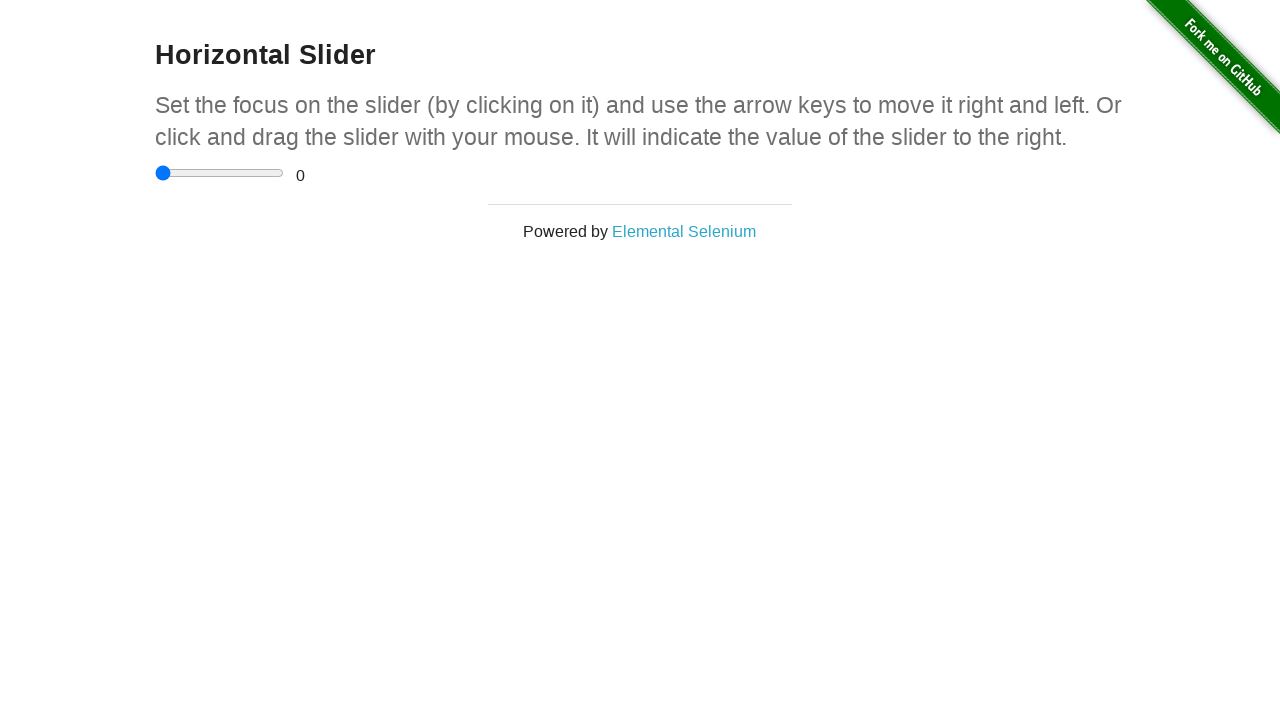

Located horizontal slider input element
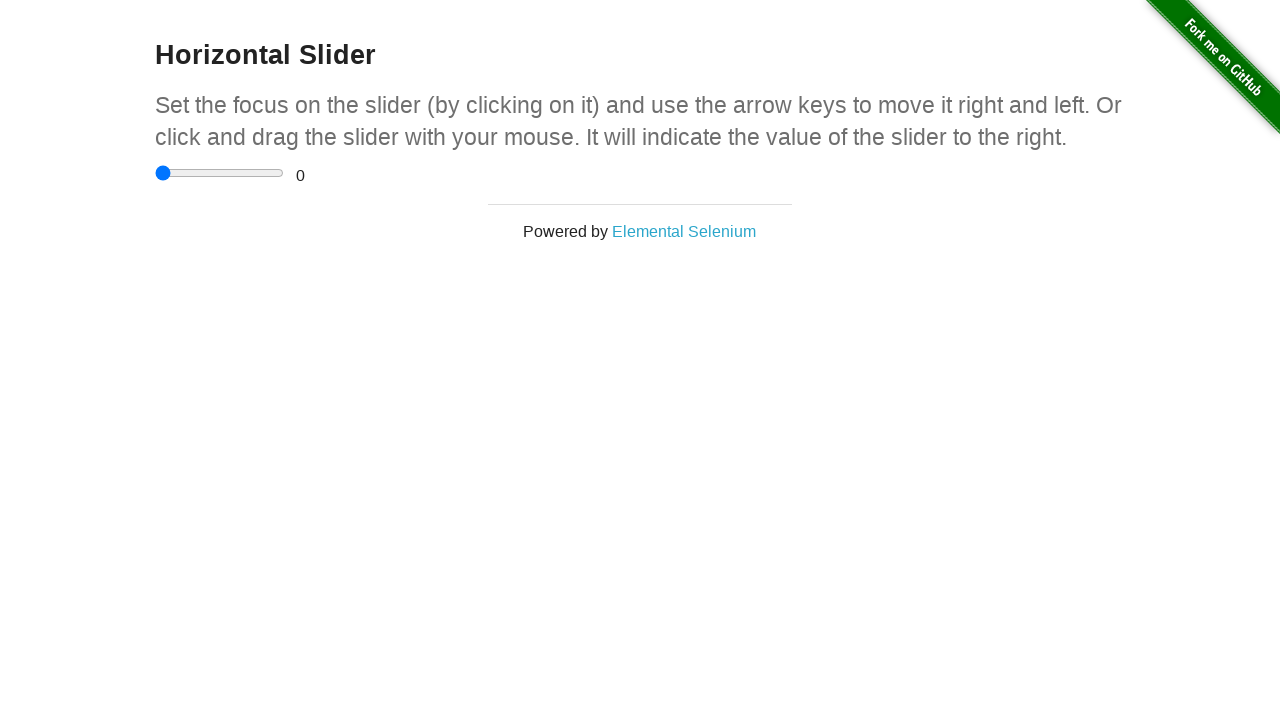

Clicked on the slider control at (220, 173) on div.sliderContainer input
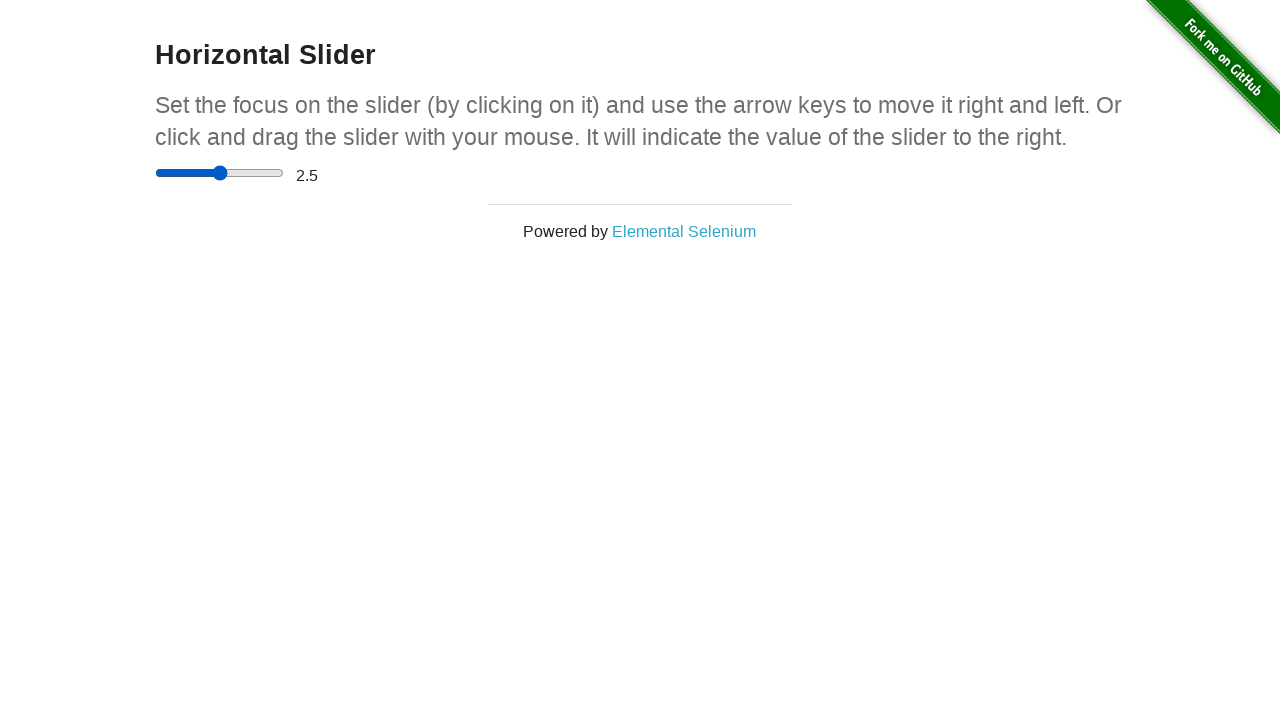

Pressed ArrowRight key to move slider right (iteration 1 of 6) on div.sliderContainer input
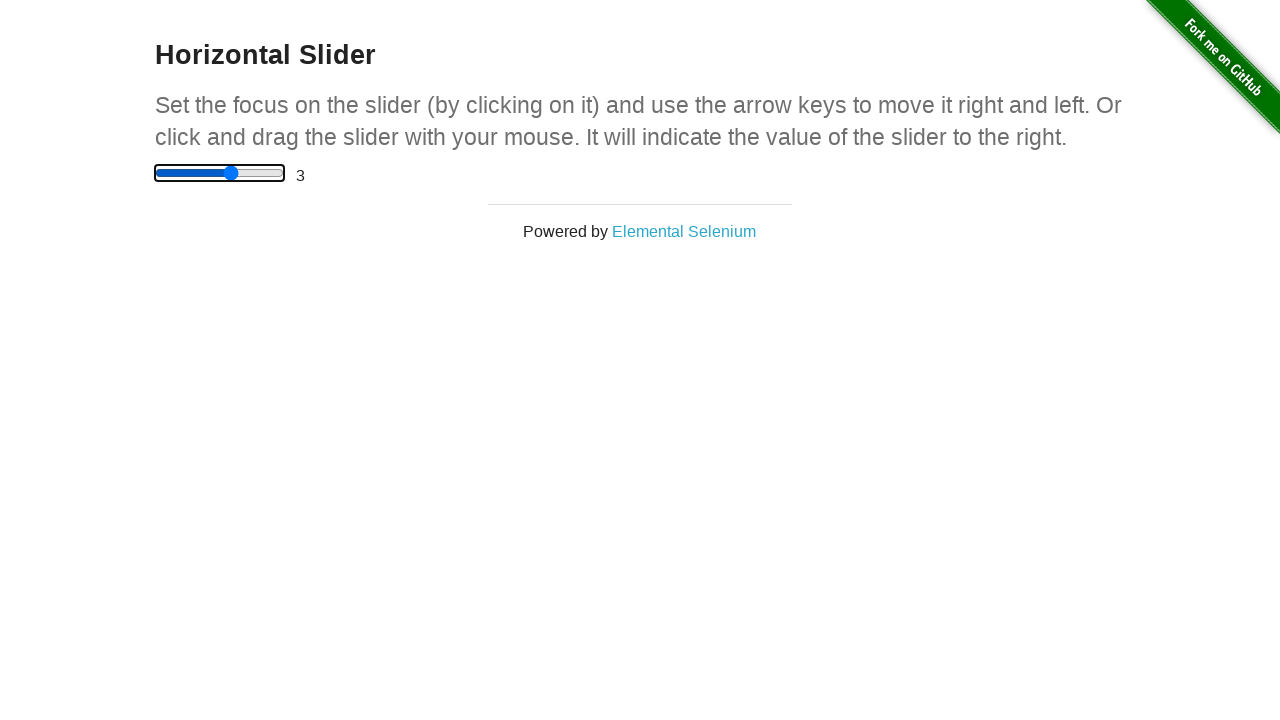

Pressed ArrowRight key to move slider right (iteration 2 of 6) on div.sliderContainer input
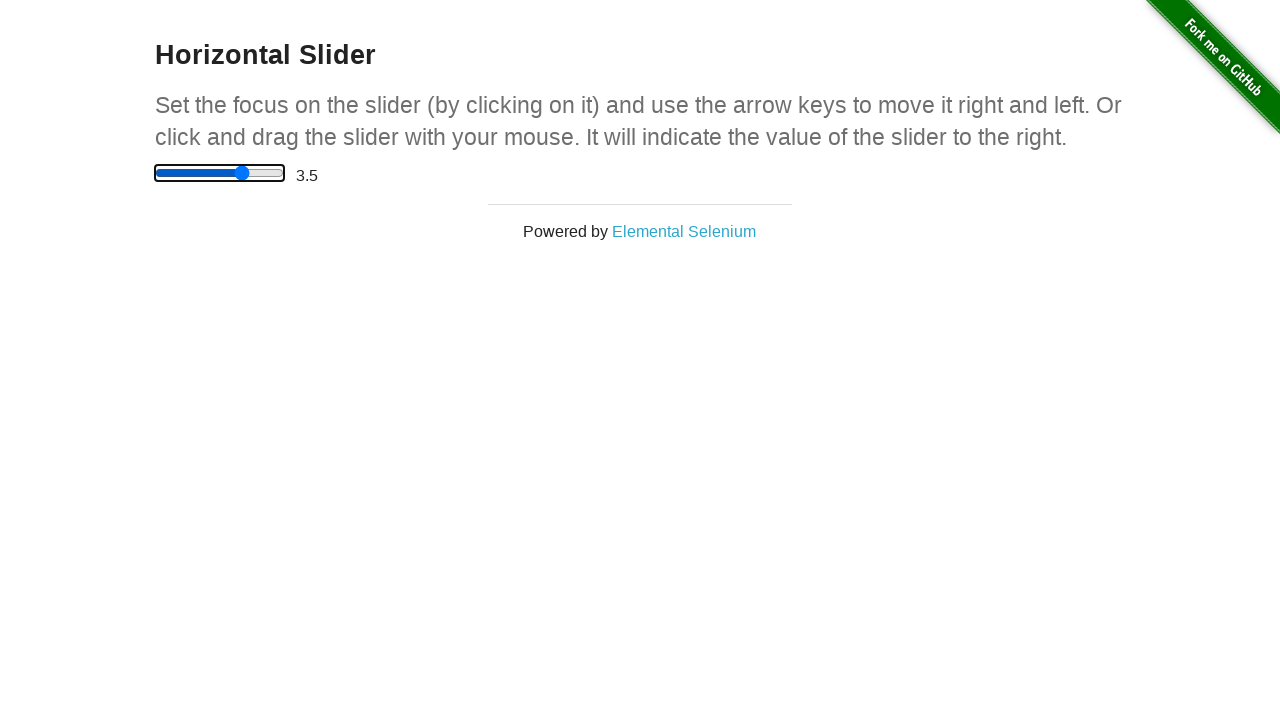

Pressed ArrowRight key to move slider right (iteration 3 of 6) on div.sliderContainer input
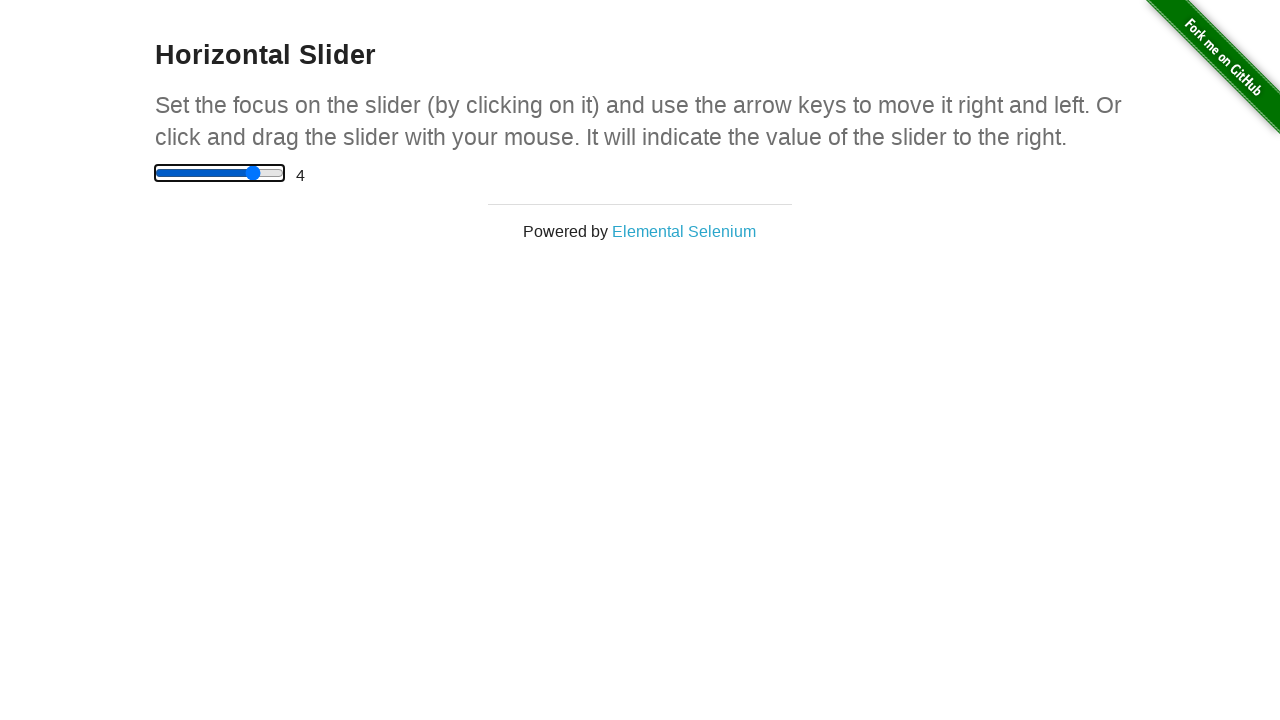

Pressed ArrowRight key to move slider right (iteration 4 of 6) on div.sliderContainer input
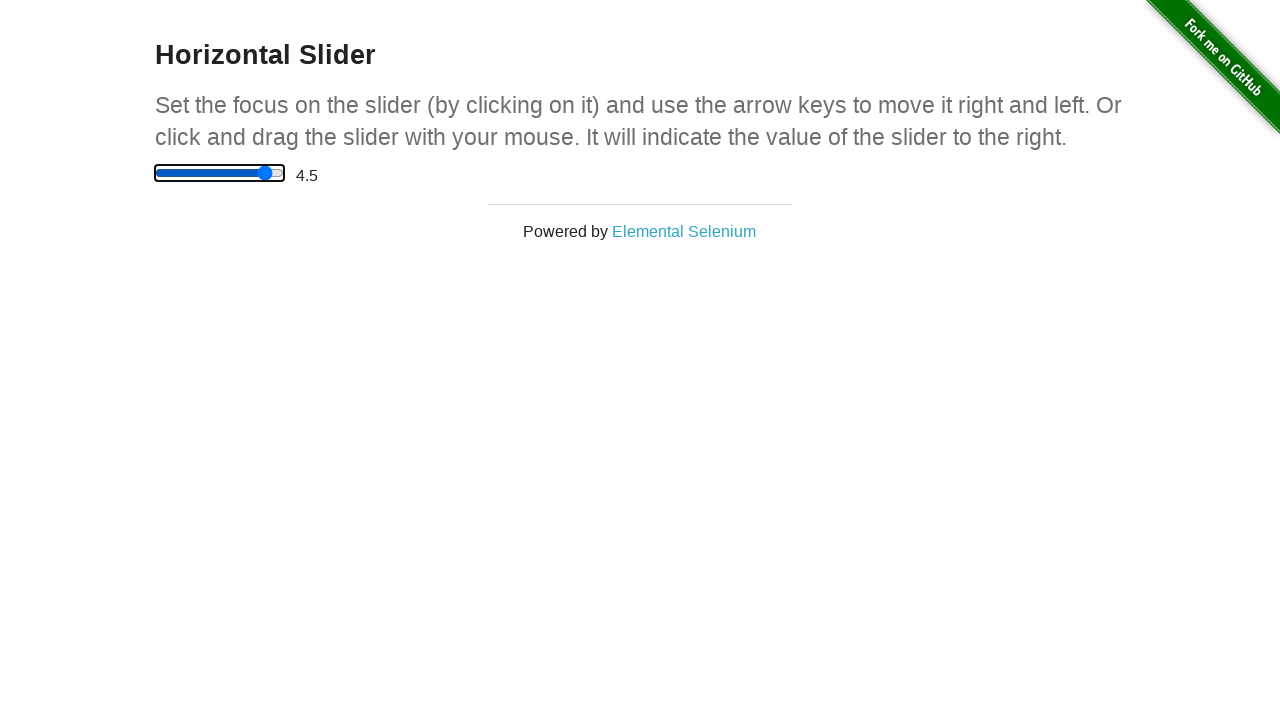

Pressed ArrowRight key to move slider right (iteration 5 of 6) on div.sliderContainer input
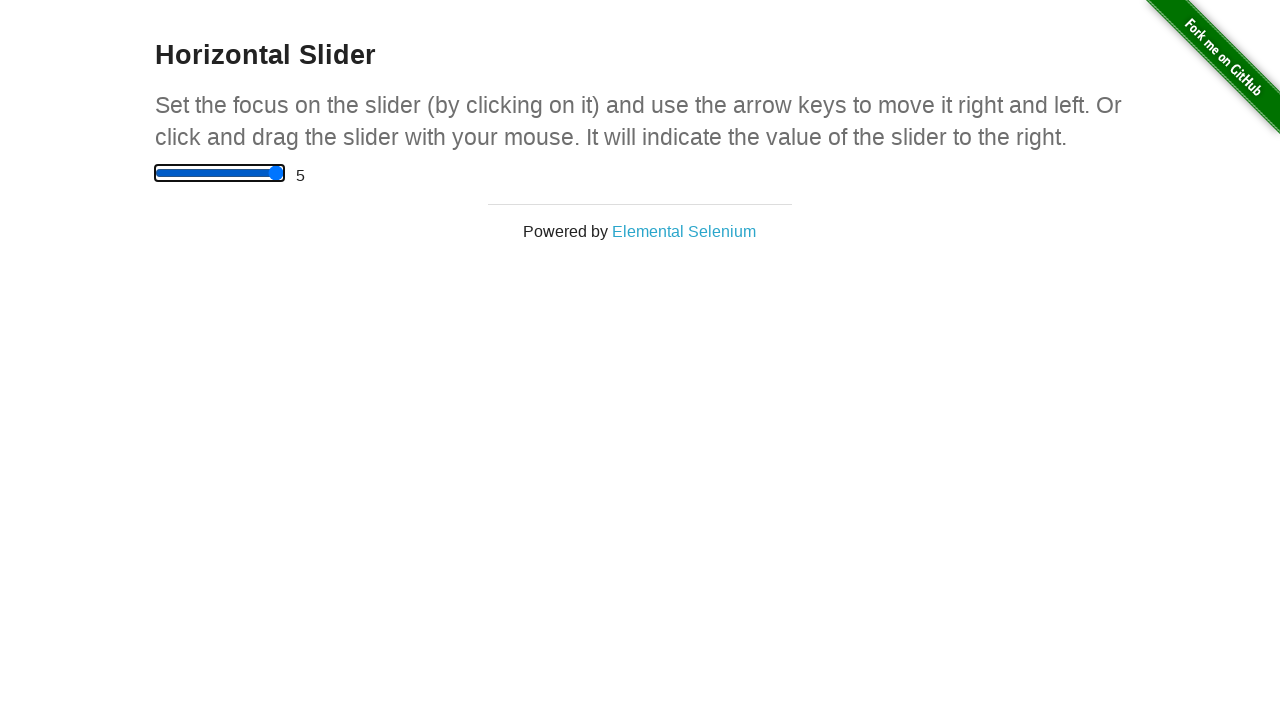

Pressed ArrowRight key to move slider right (iteration 6 of 6) on div.sliderContainer input
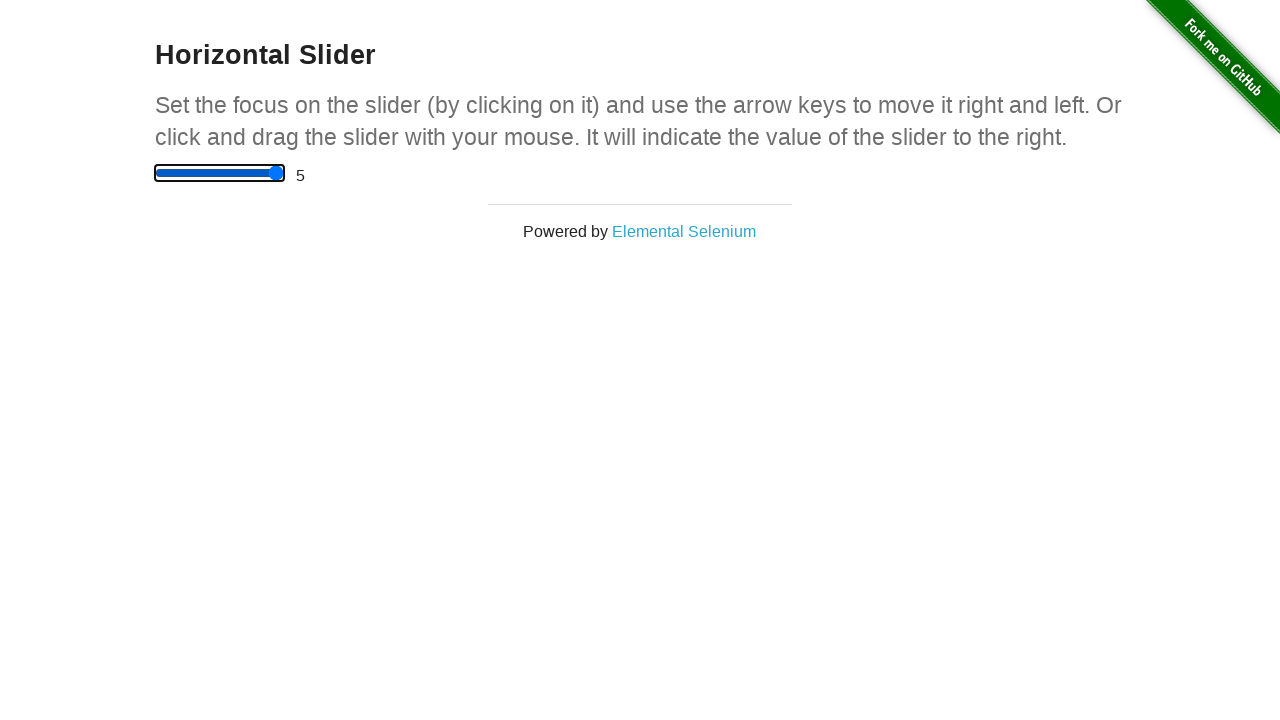

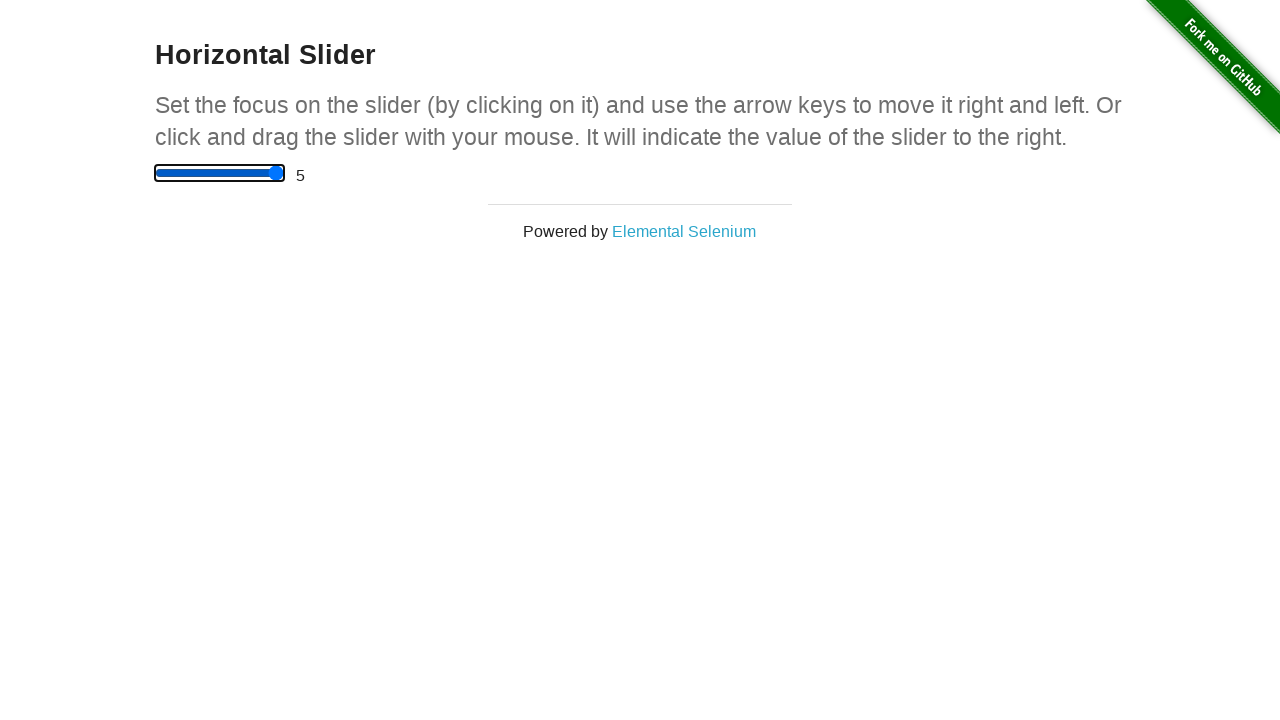